Tests adding todo items by filling the input field and pressing Enter, then verifying the items appear in the list

Starting URL: https://demo.playwright.dev/todomvc

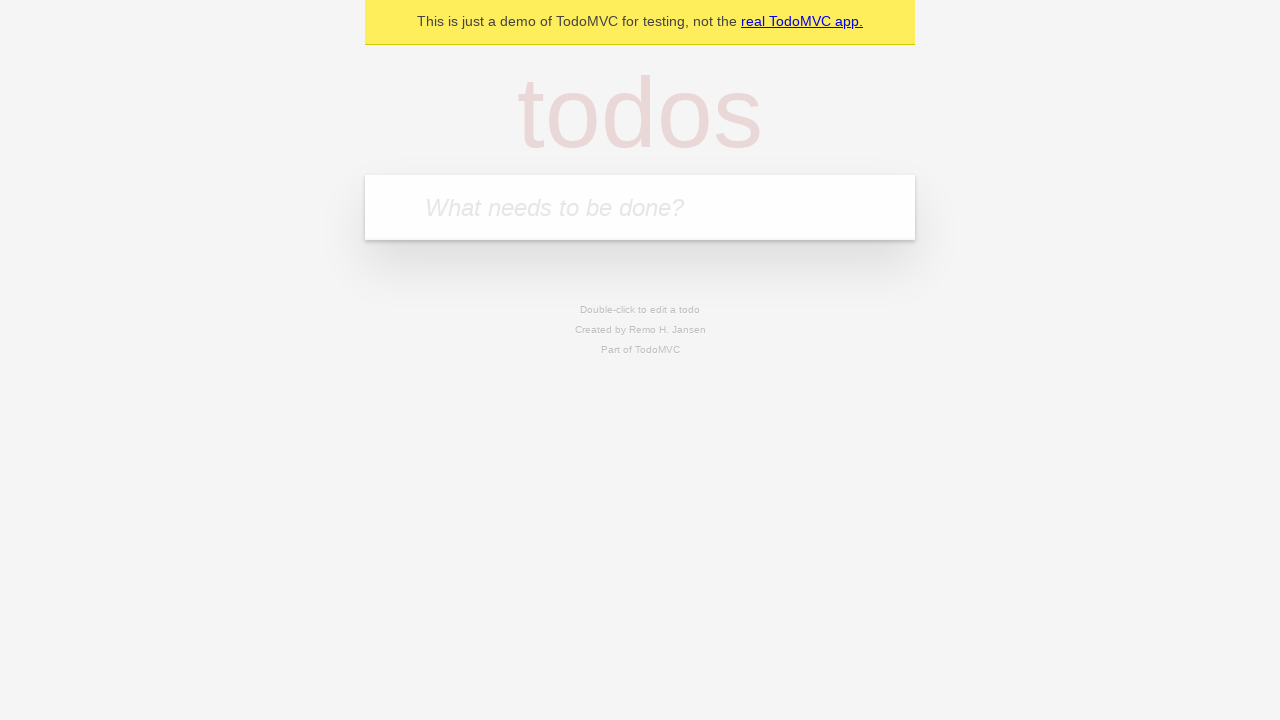

Filled todo input with 'buy some cheese' on internal:attr=[placeholder="What needs to be done?"i]
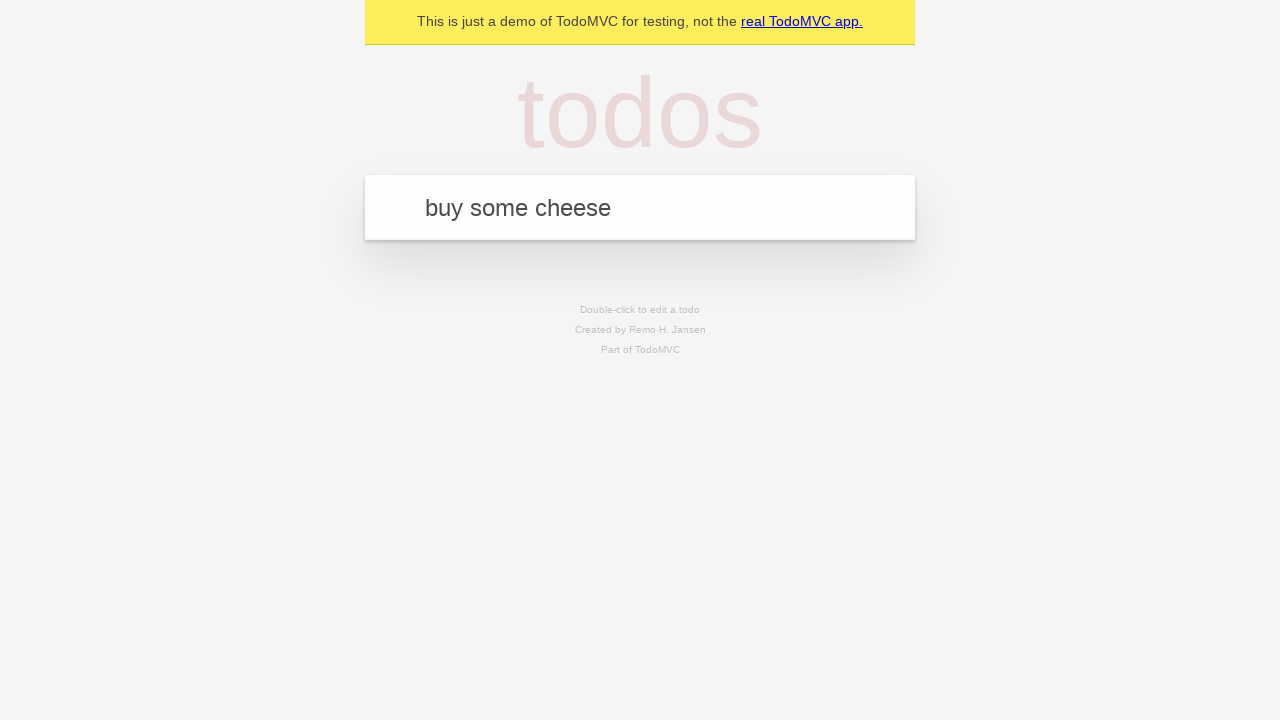

Pressed Enter to submit first todo item on internal:attr=[placeholder="What needs to be done?"i]
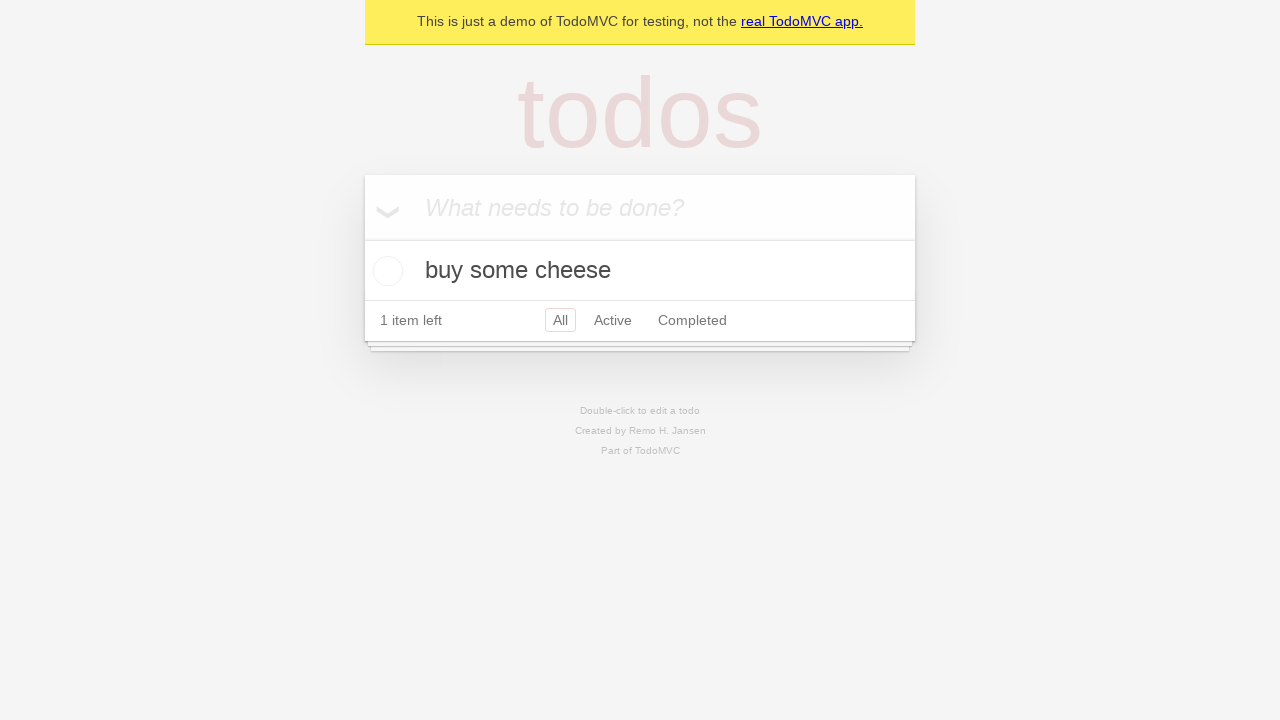

First todo item appeared in the list
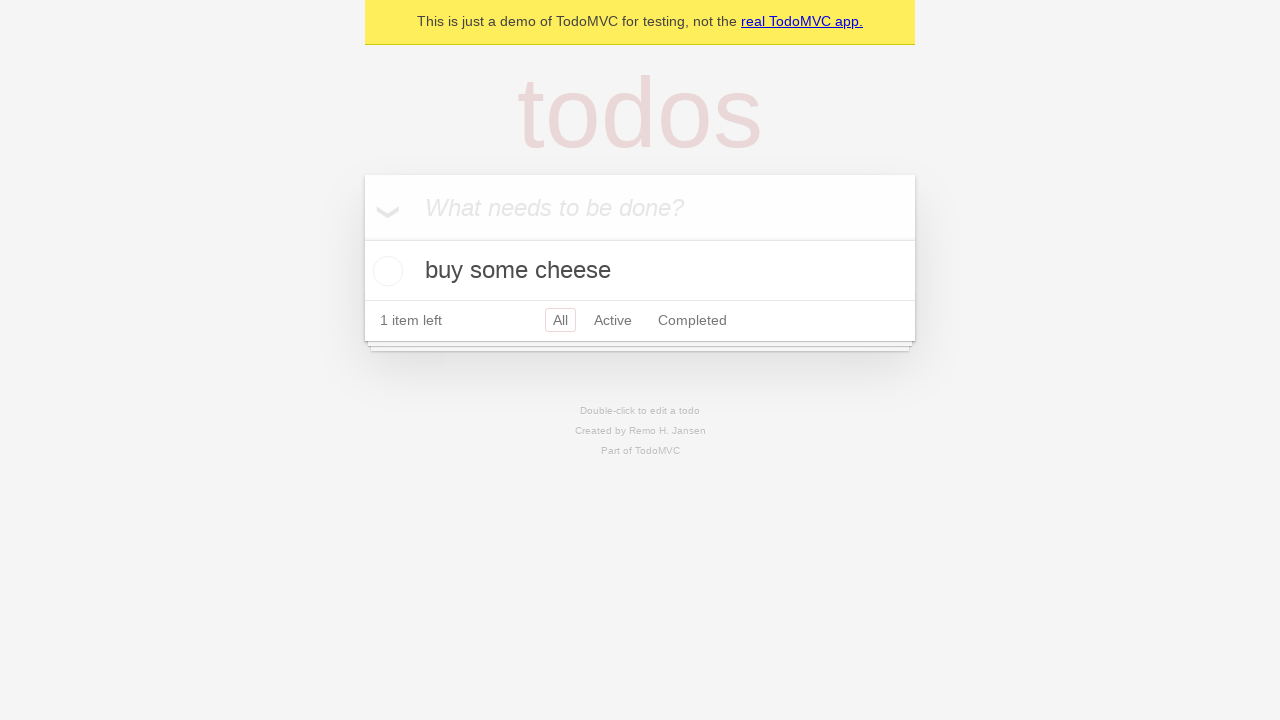

Filled todo input with 'feed the cat' on internal:attr=[placeholder="What needs to be done?"i]
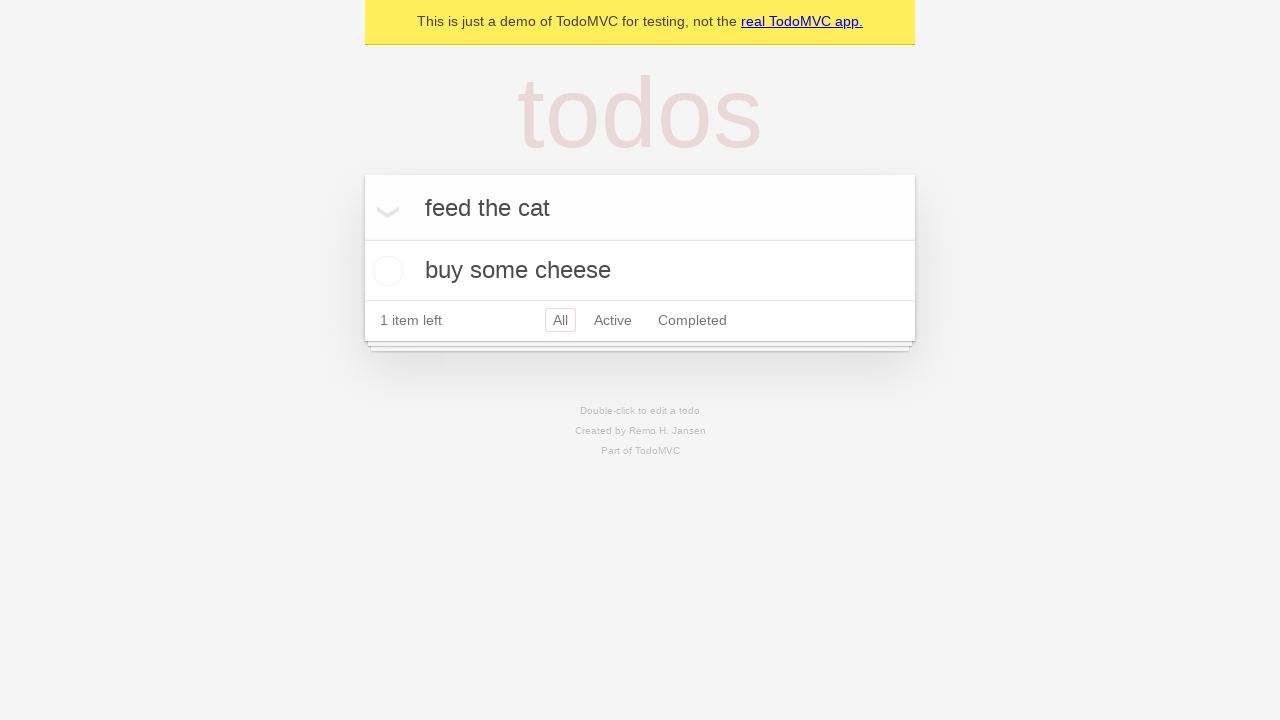

Pressed Enter to submit second todo item on internal:attr=[placeholder="What needs to be done?"i]
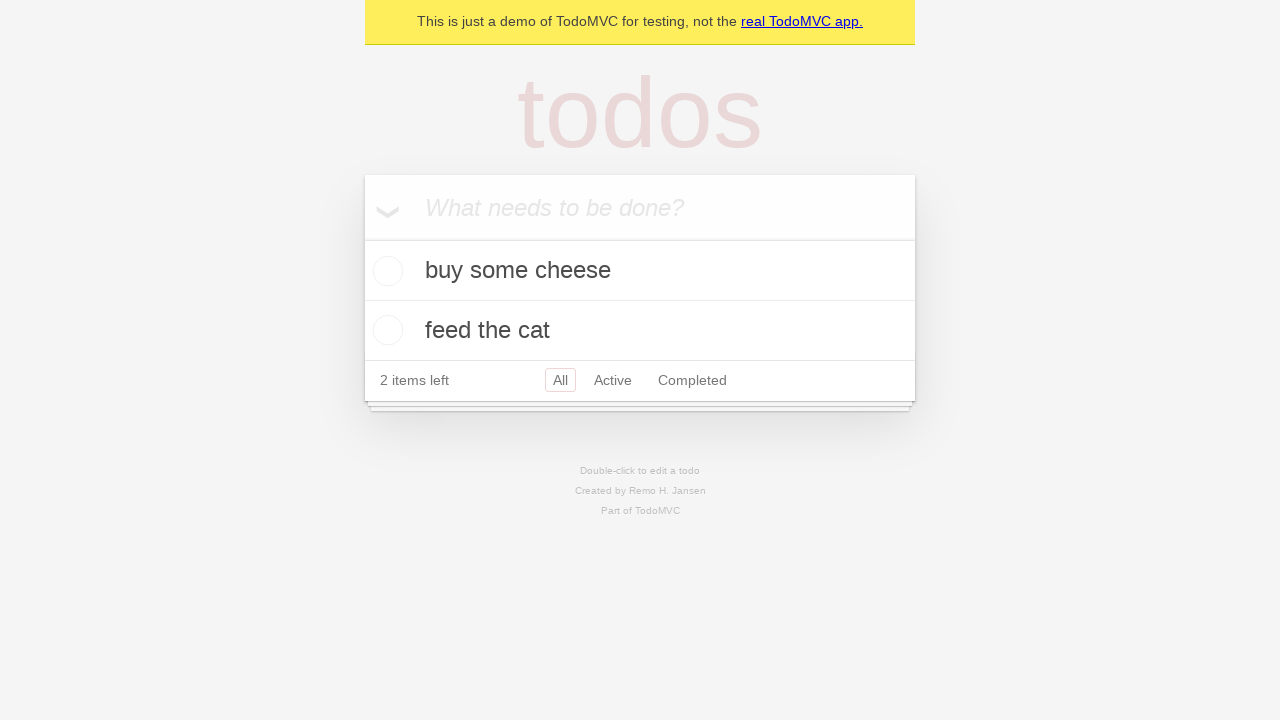

Both todo items are visible in the list
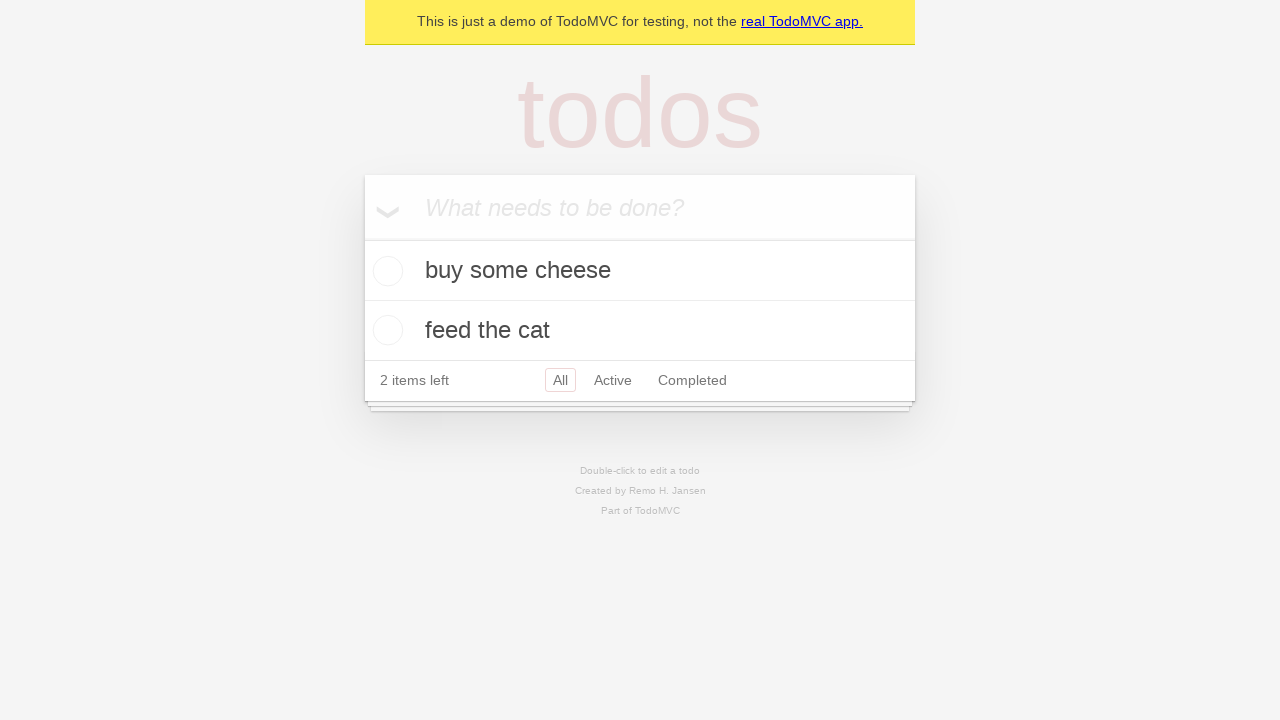

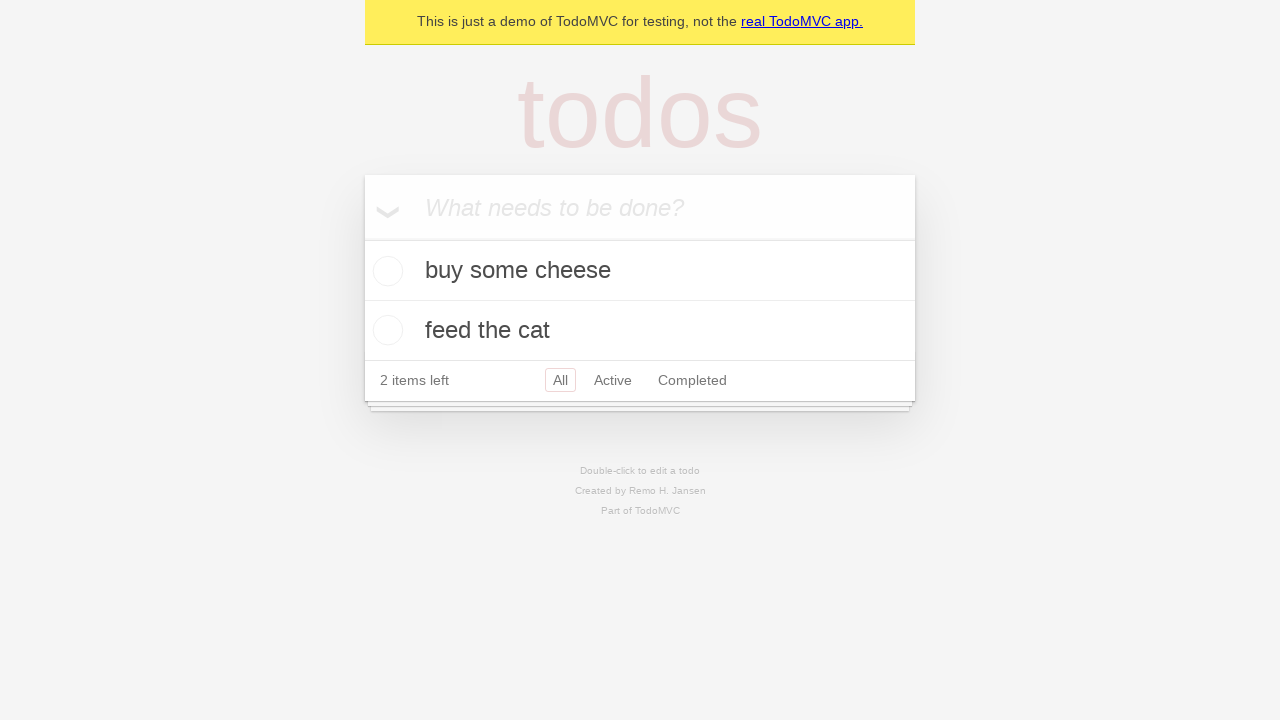